Tests radio button selection functionality by clicking through three different radio buttons using different locator strategies (XPath, ID, and CSS selector)

Starting URL: https://formy-project.herokuapp.com/radiobutton

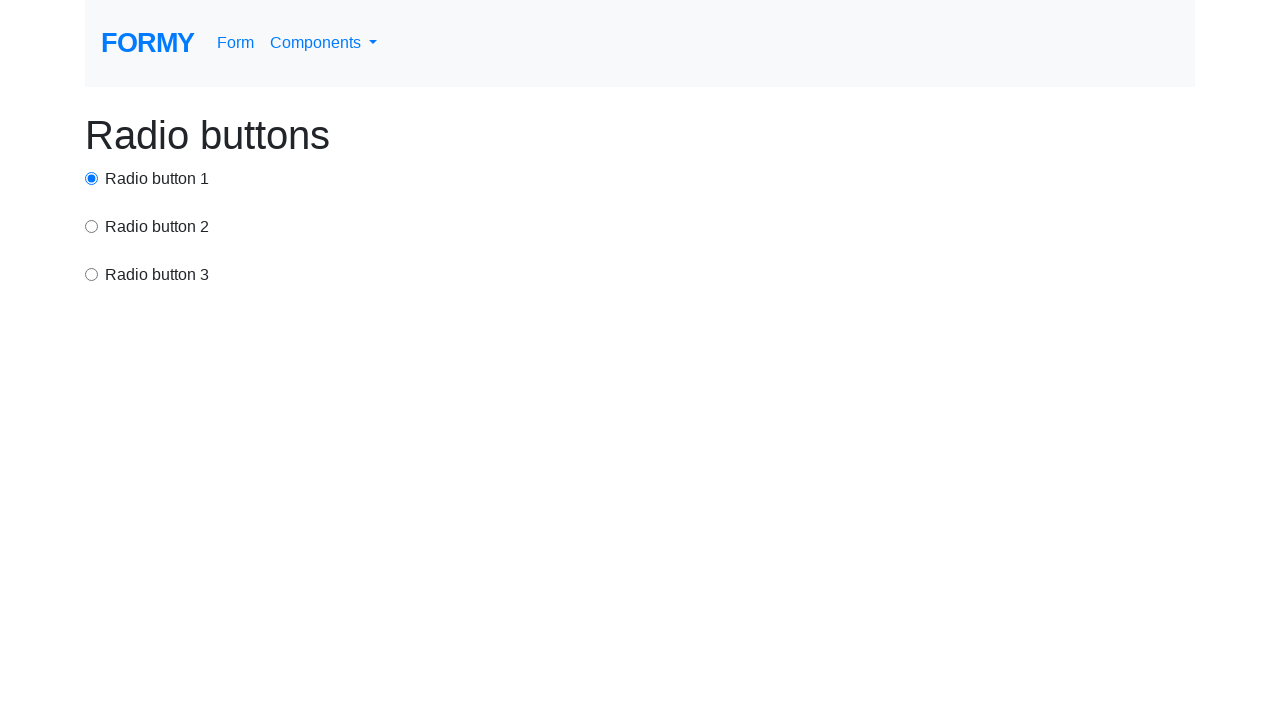

Clicked radio button 3 using XPath at (92, 274) on xpath=/html/body/div/div[3]/input
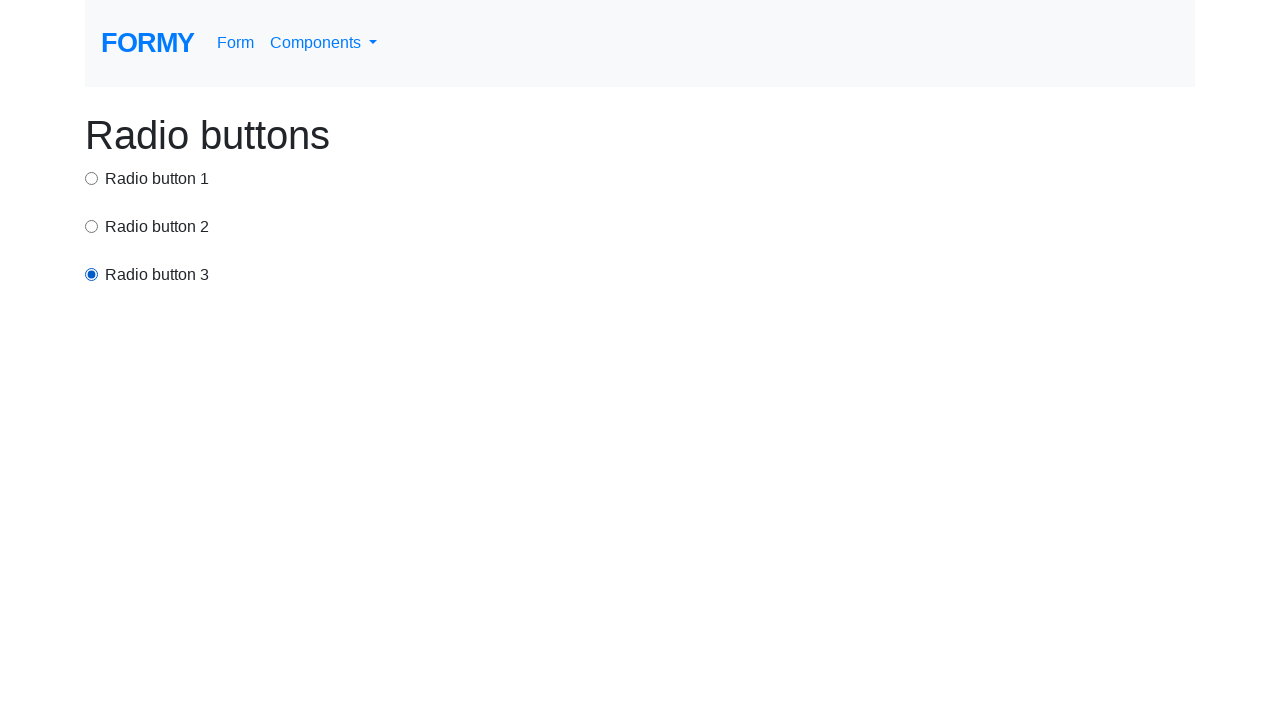

Clicked radio button 1 using ID selector at (92, 178) on #radio-button-1
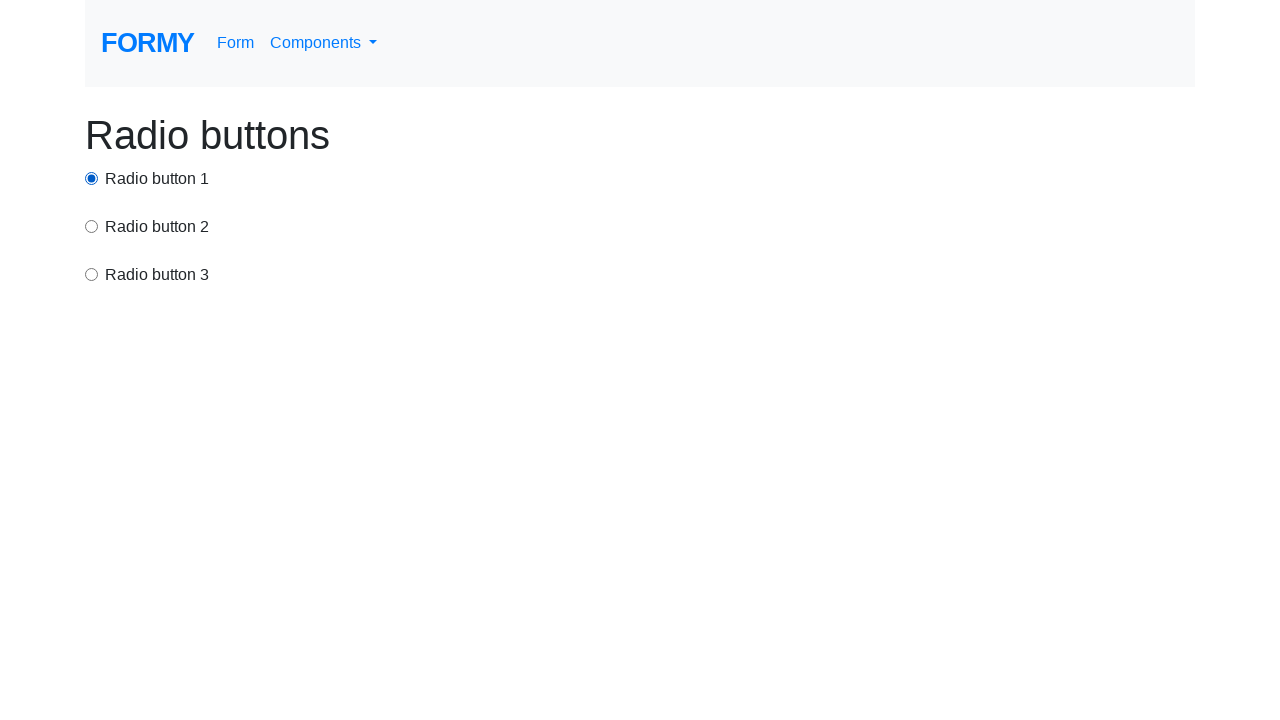

Clicked radio button 2 using CSS selector at (92, 226) on input[value='option2']
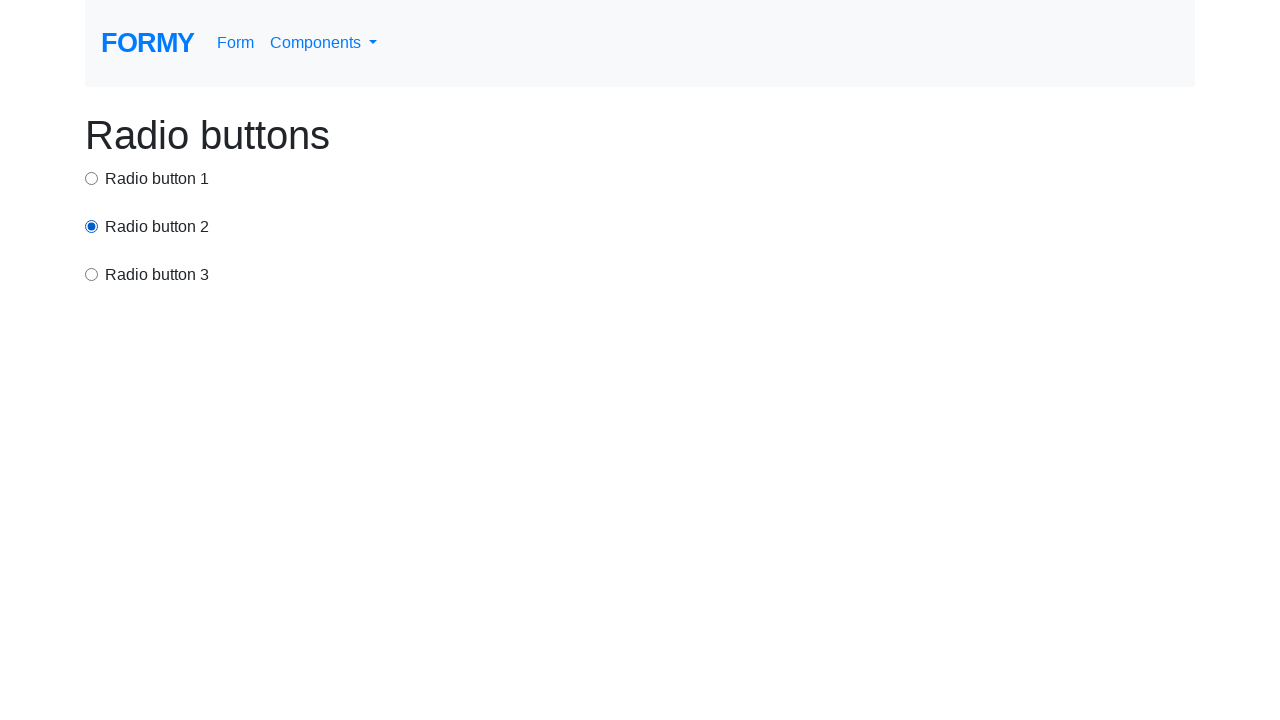

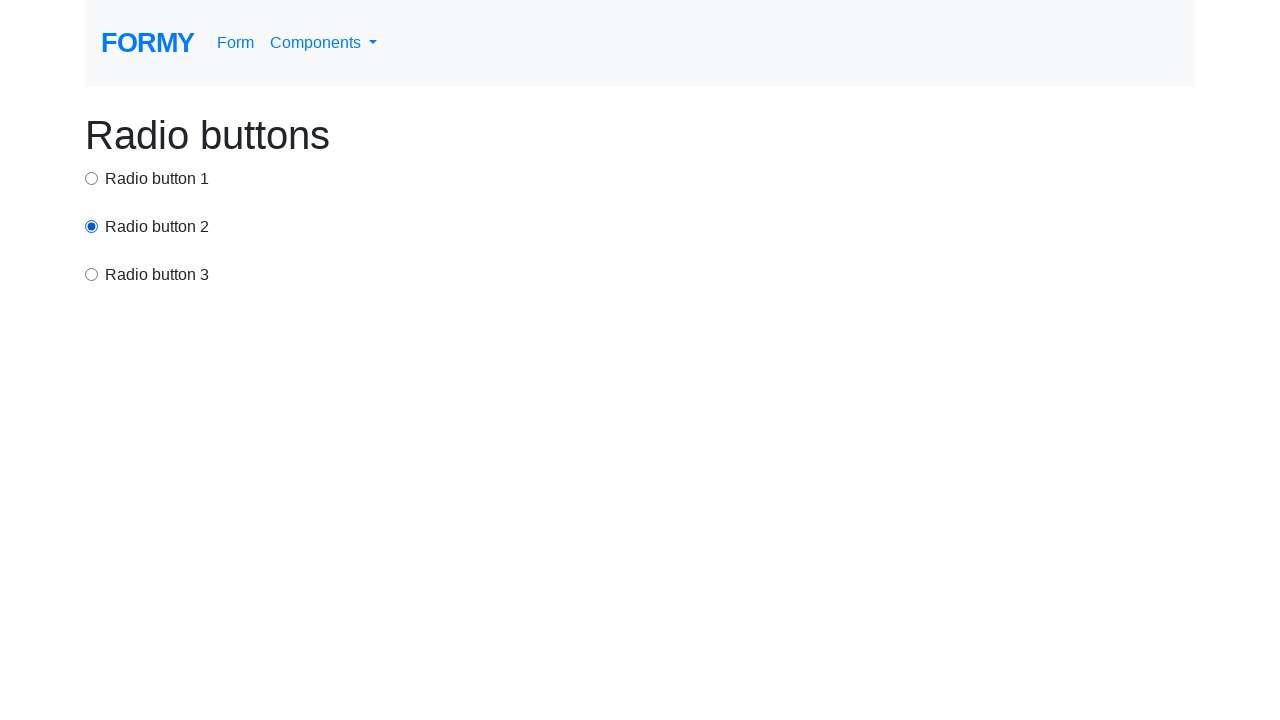